Tests the Playwright homepage by verifying the title contains "Playwright", checking the Get Started link has the correct href attribute, clicking it, and verifying navigation to the intro page.

Starting URL: https://playwright.dev

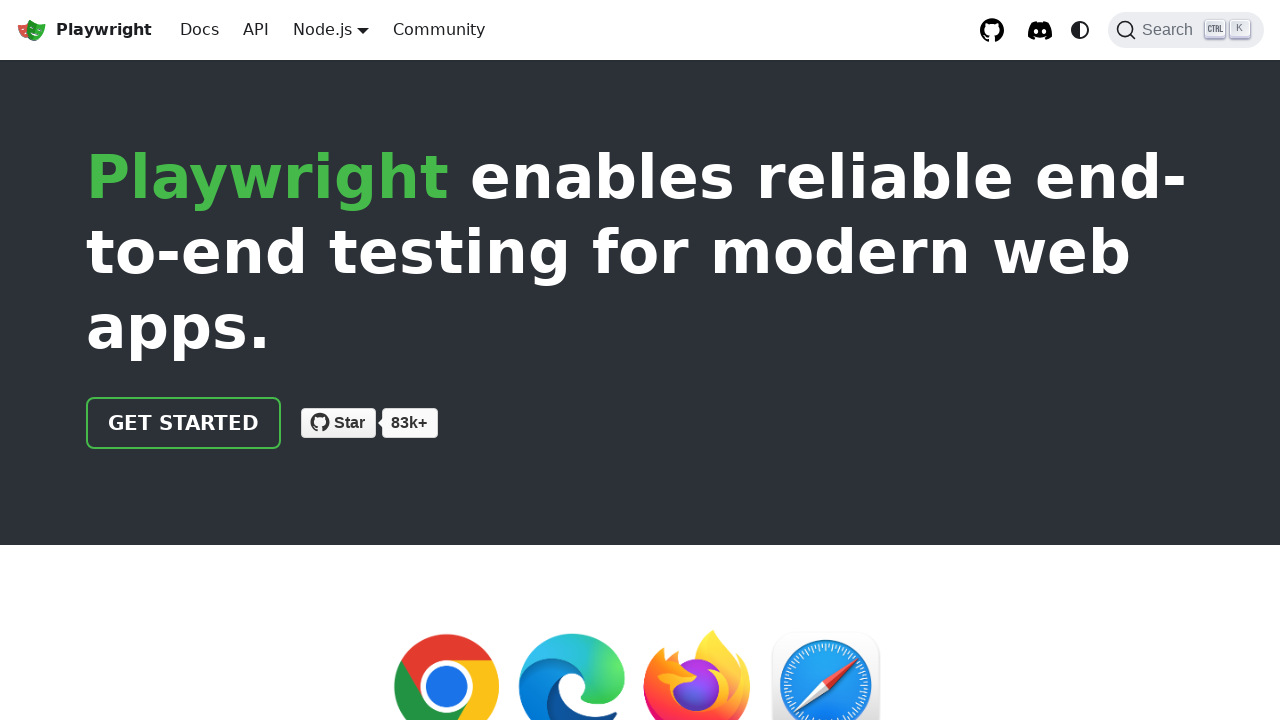

Verified page title contains 'Playwright'
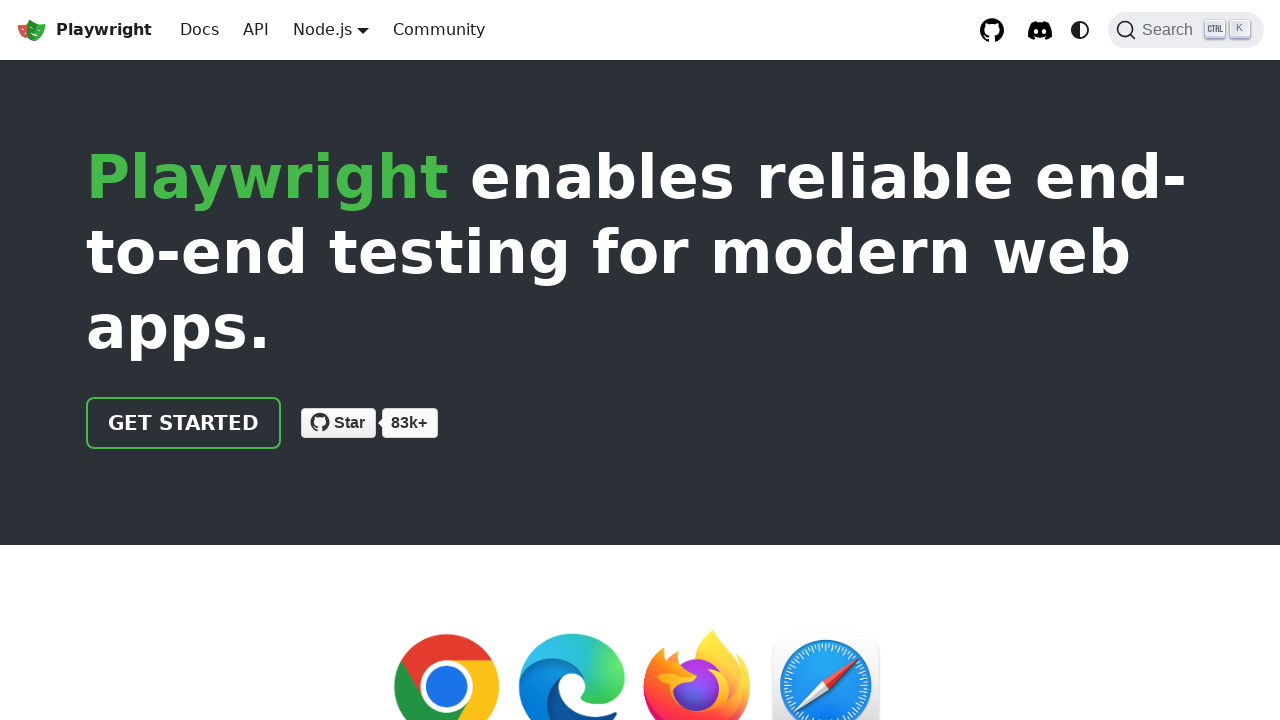

Located the Get Started link
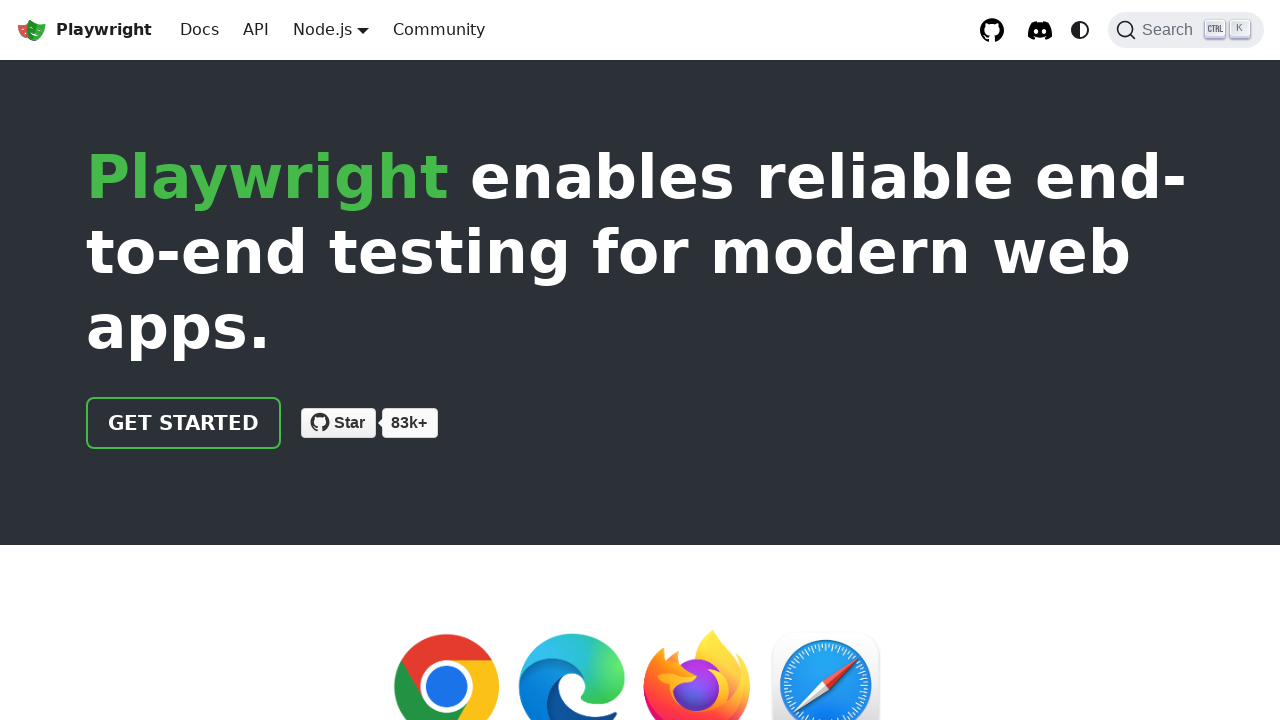

Verified Get Started link href attribute is '/docs/intro'
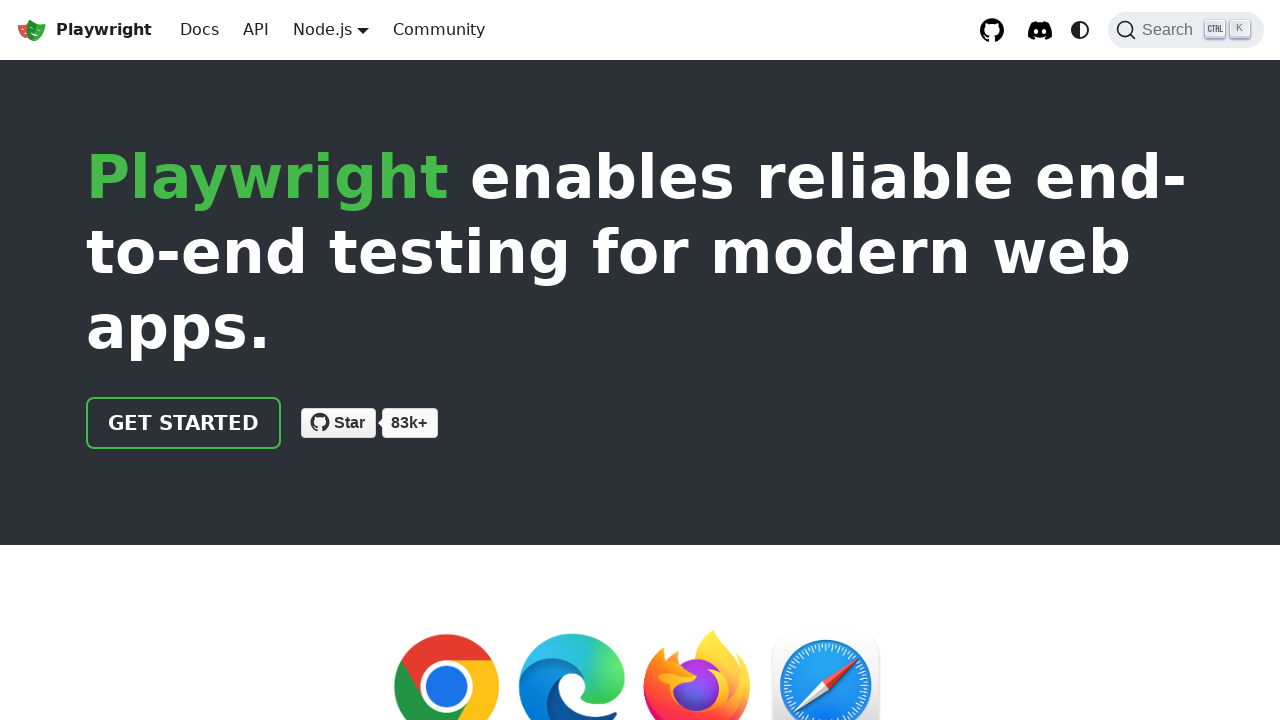

Clicked the Get Started link at (184, 423) on text=Get Started
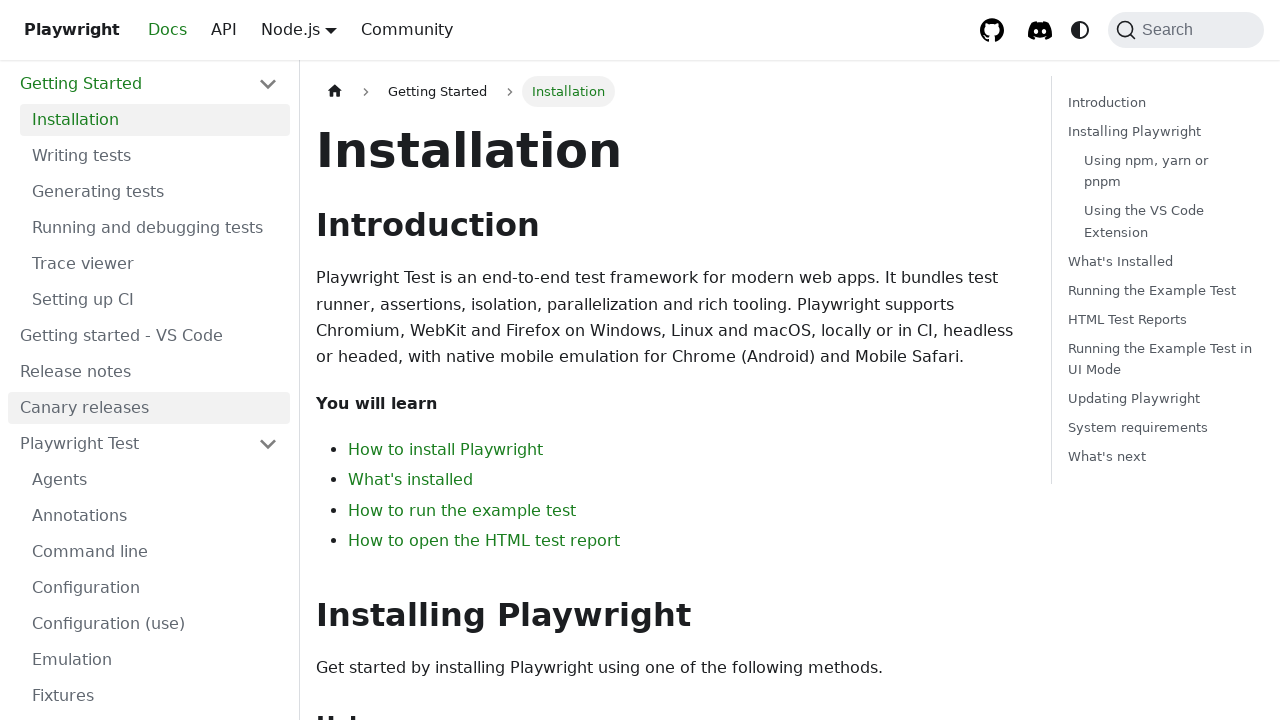

Navigated to intro page and verified URL contains 'intro'
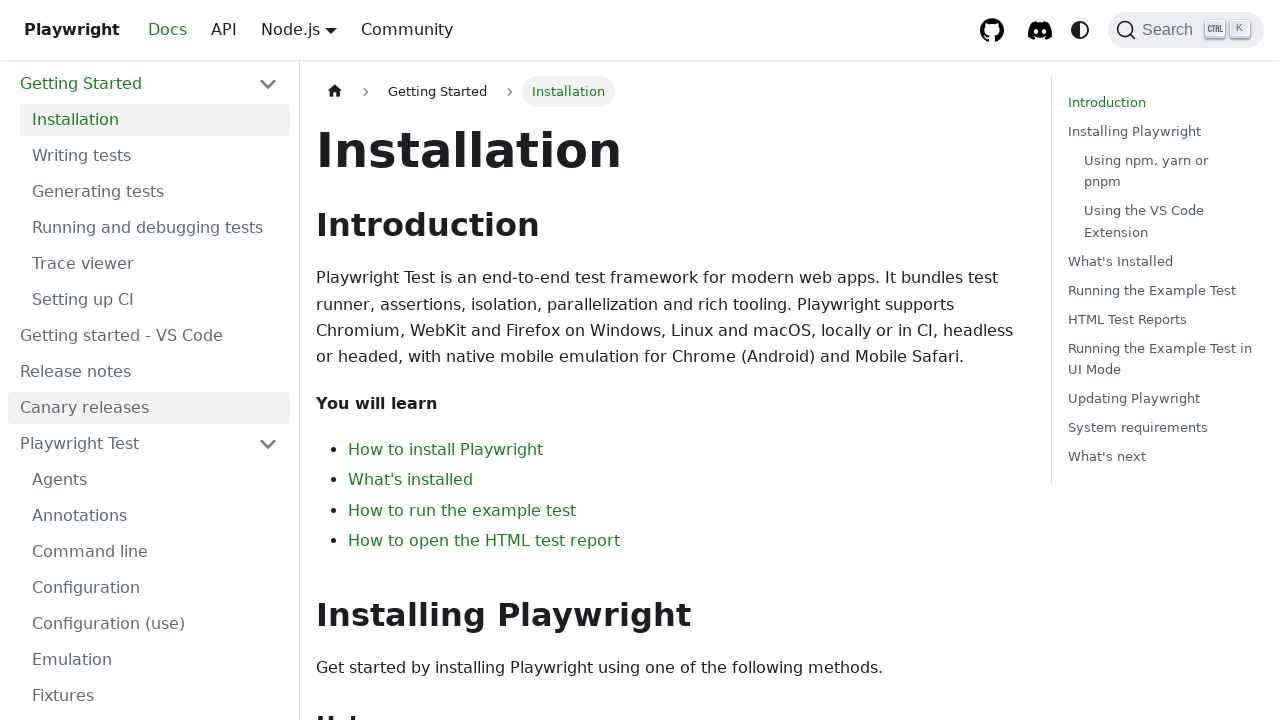

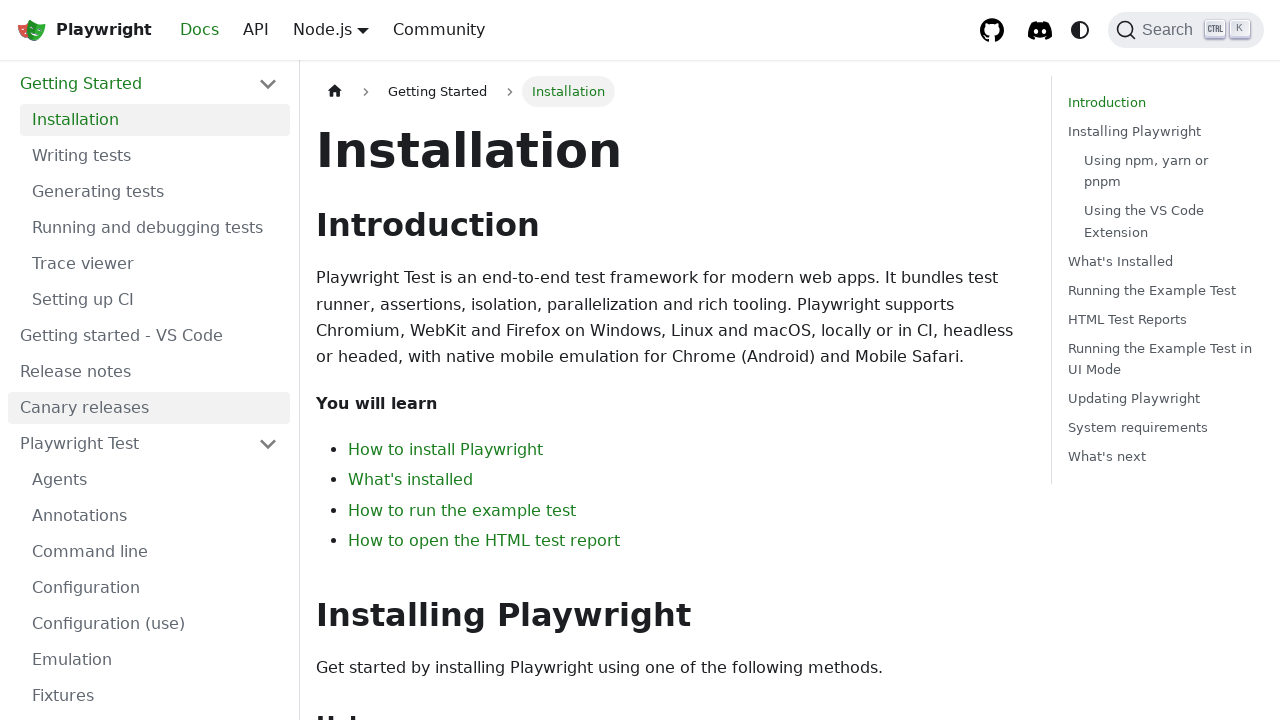